Tests mouse interaction functionality by locating a clickable element and performing a pointer action on a mouse interaction demo page.

Starting URL: https://awesomeqa.com/selenium/mouse_interaction.html

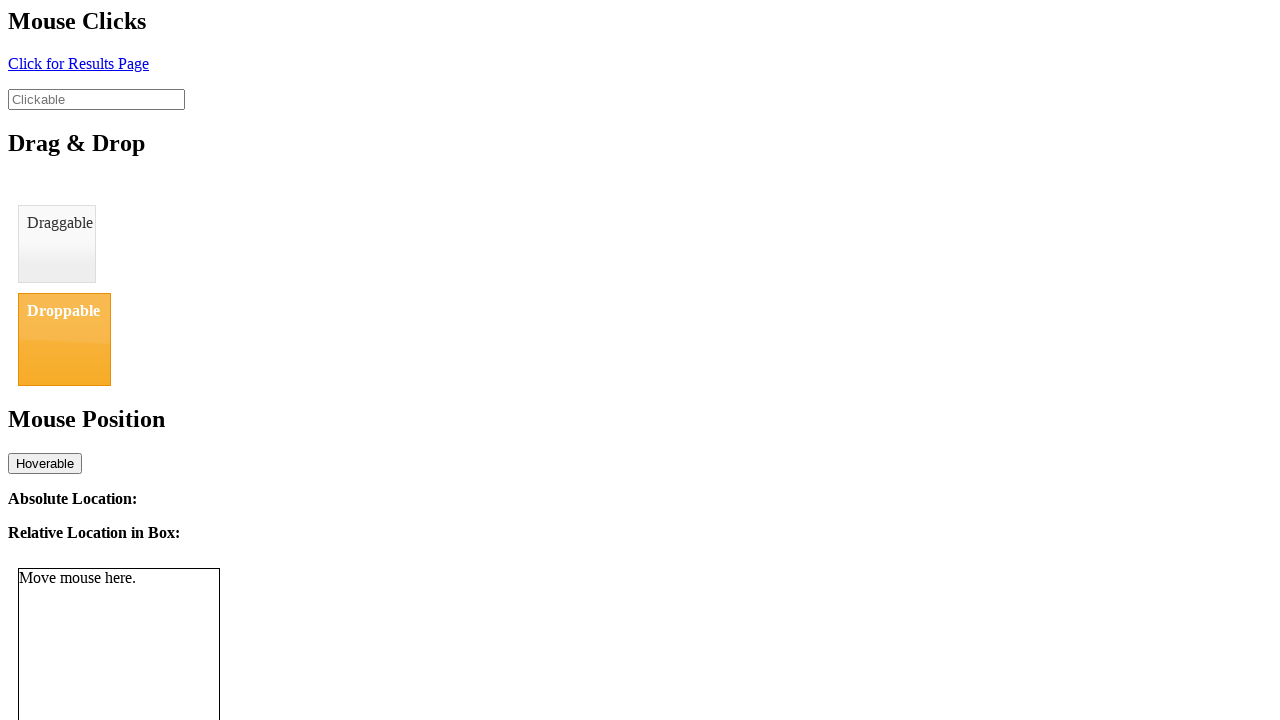

Waited for clickable element with ID 'click' to be present
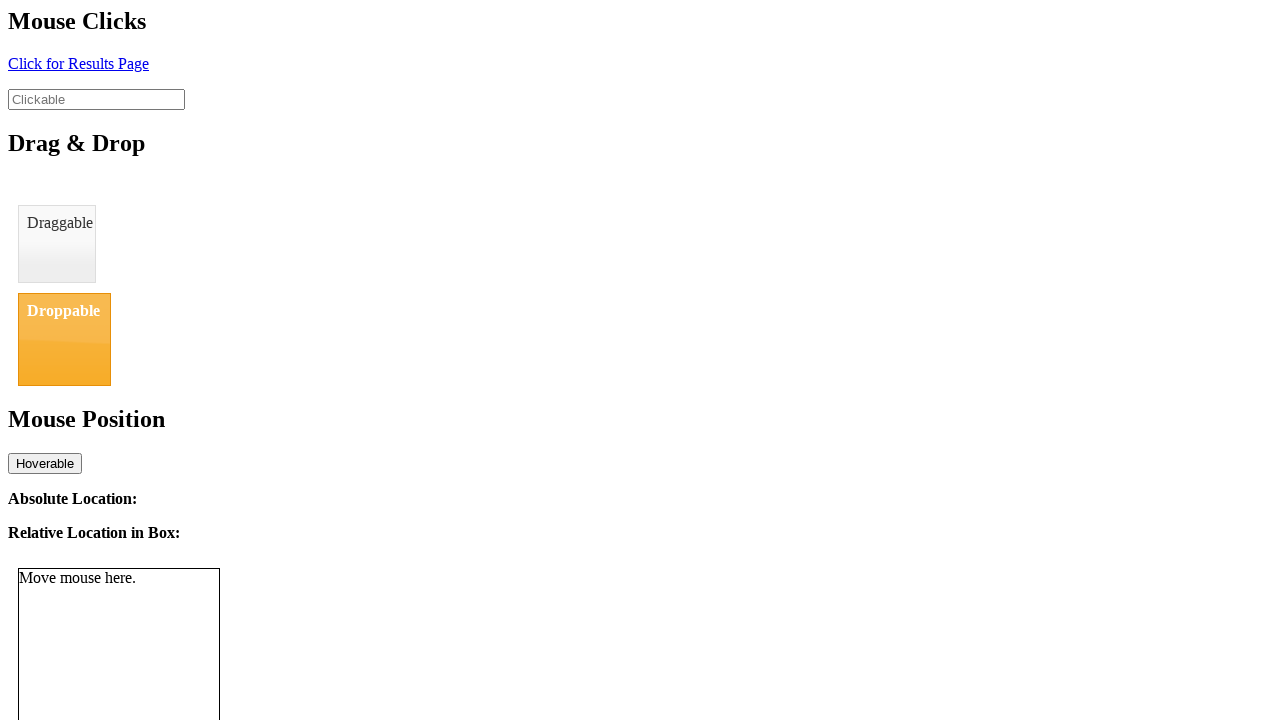

Located the clickable element with ID 'click'
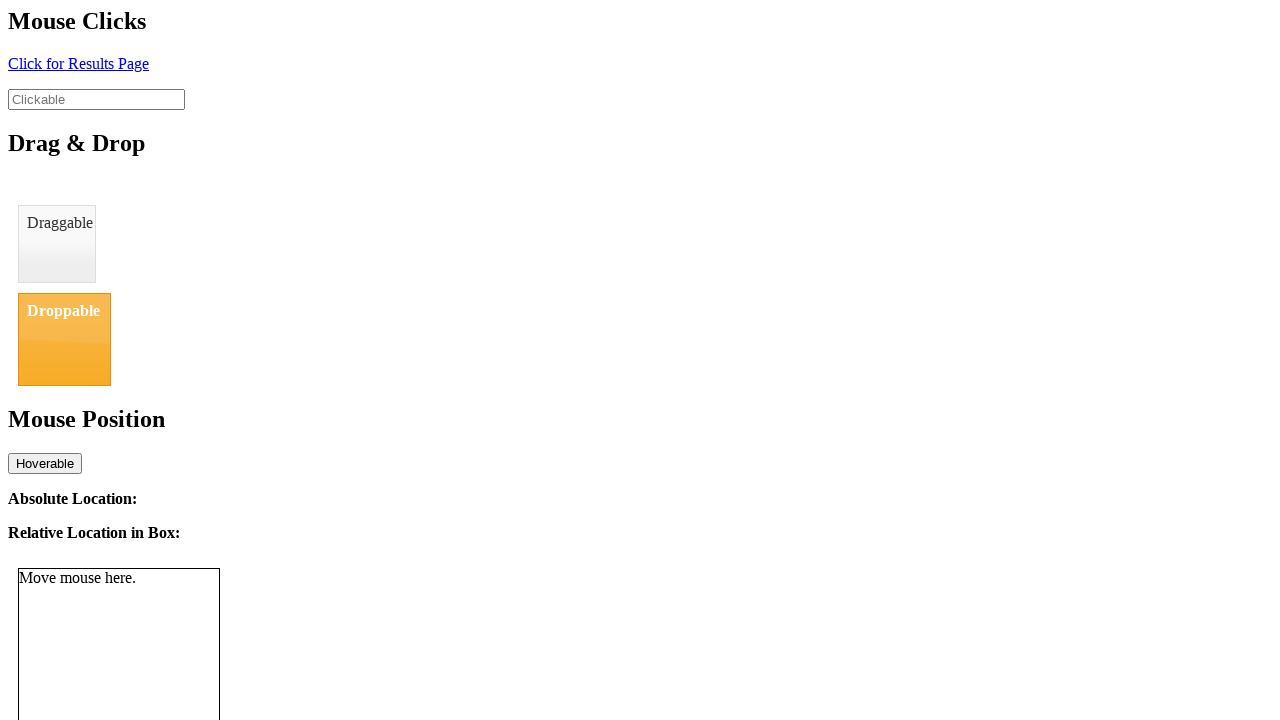

Performed click action on the mouse interaction element at (78, 63) on #click
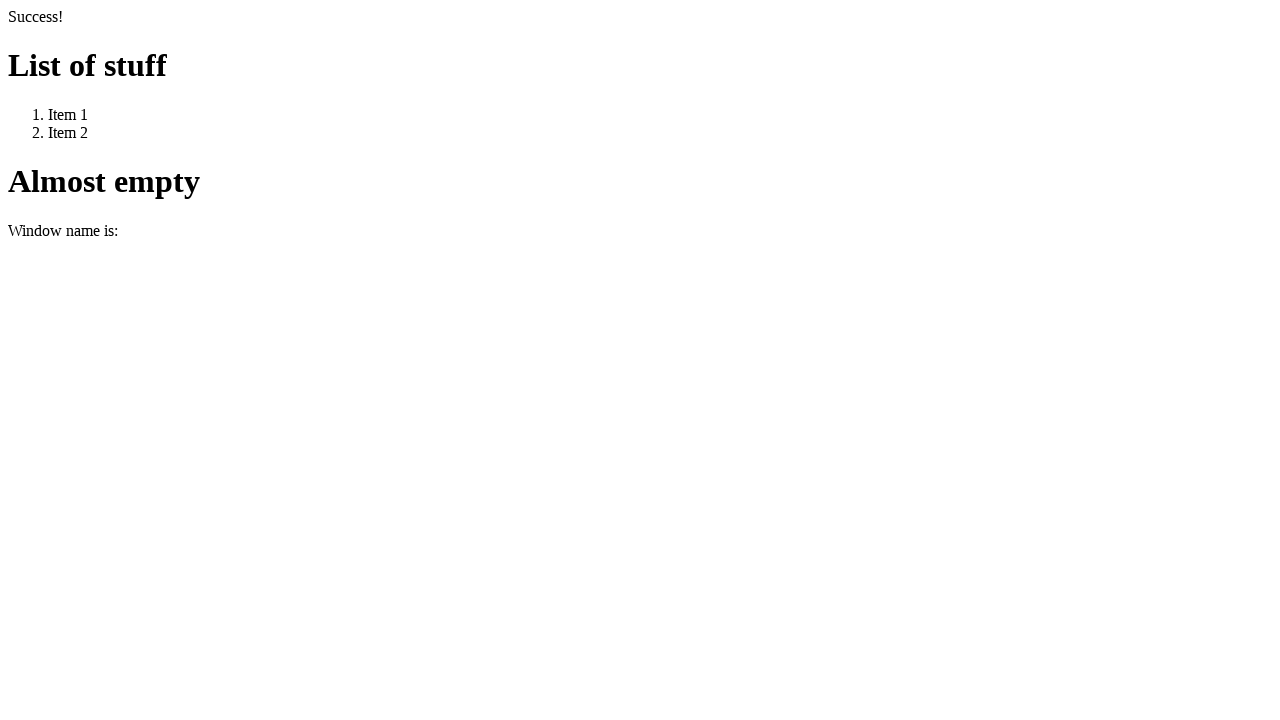

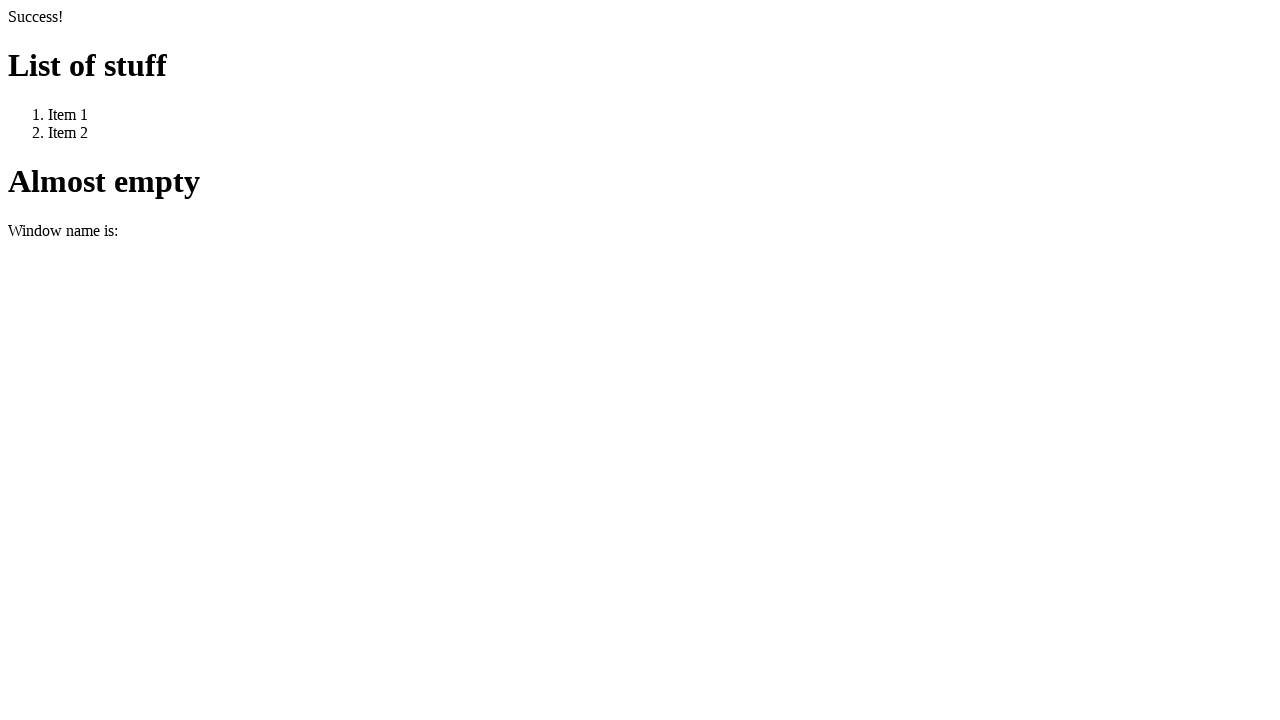